Tests opening a new tab by clicking the open tab button

Starting URL: https://rahulshettyacademy.com/AutomationPractice/

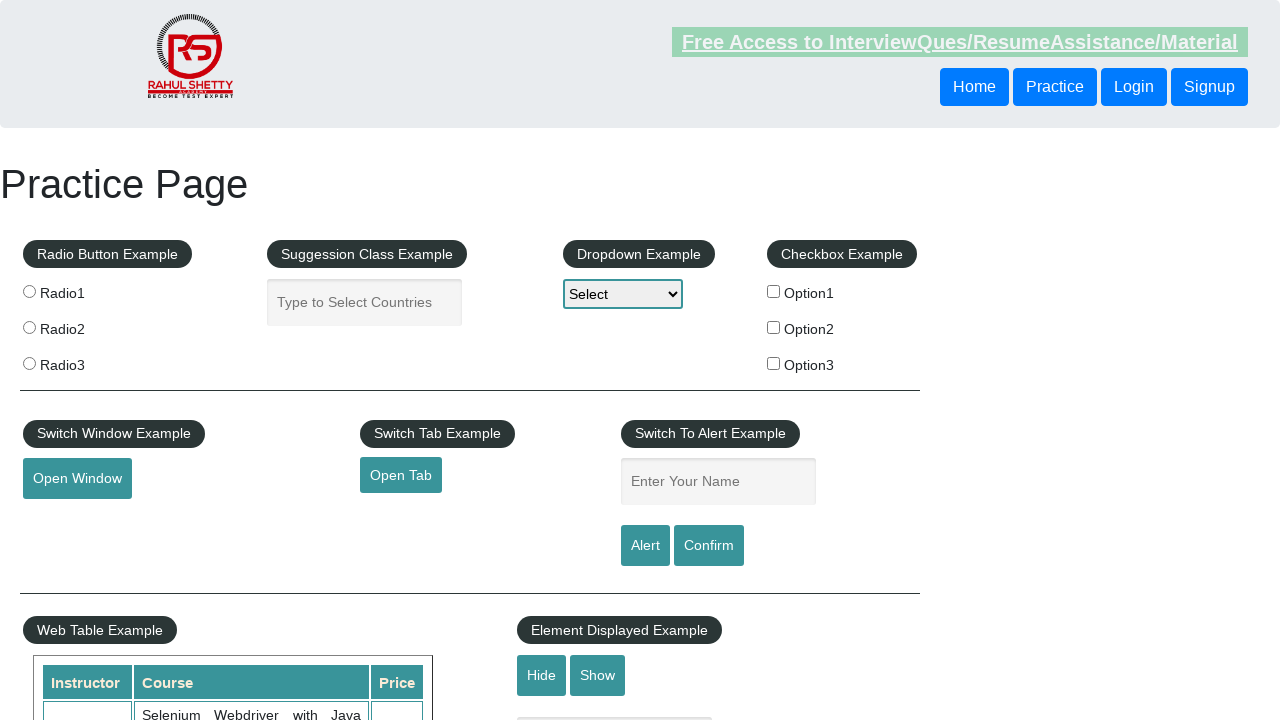

Clicked open tab button to trigger new tab at (401, 475) on #opentab
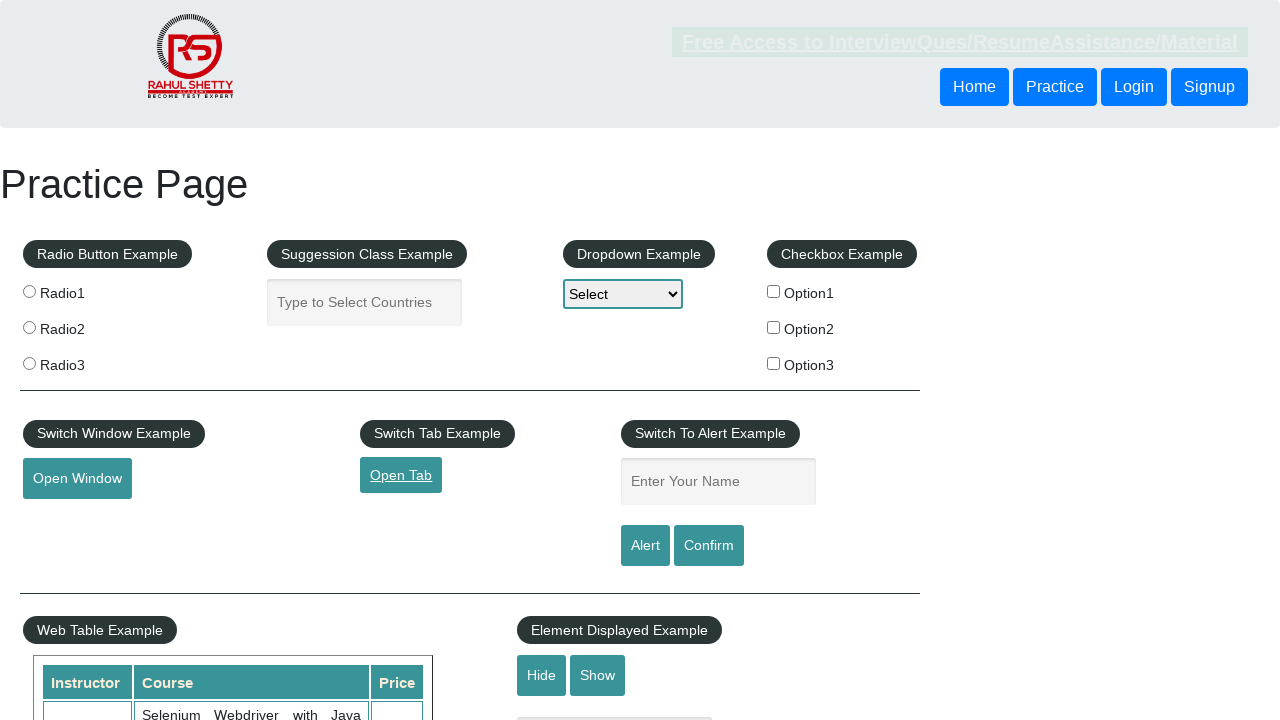

New tab opened and captured
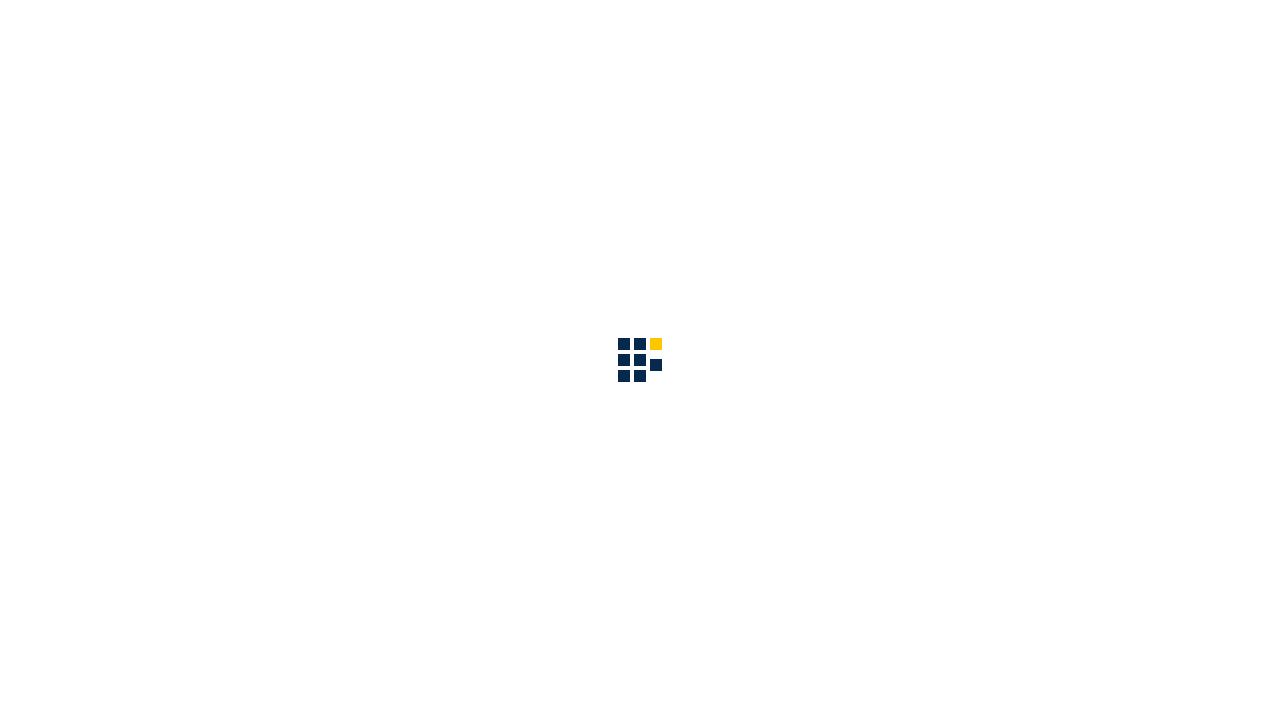

Closed the newly opened tab
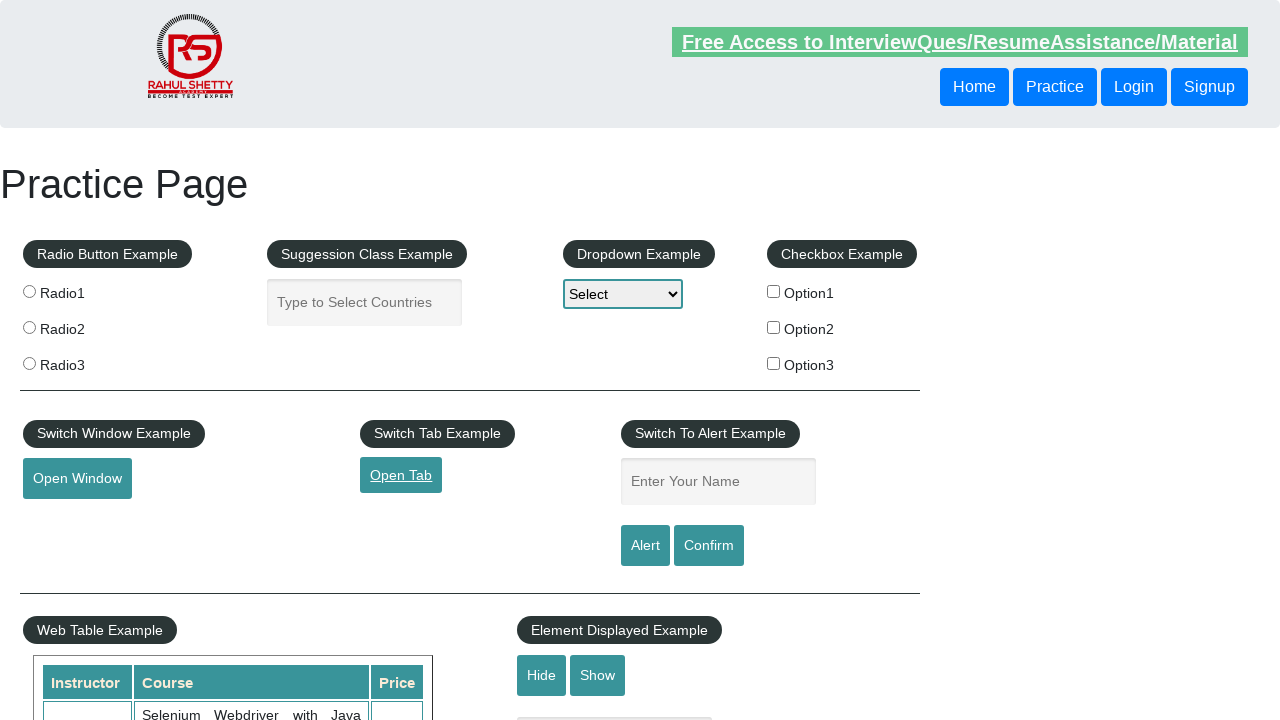

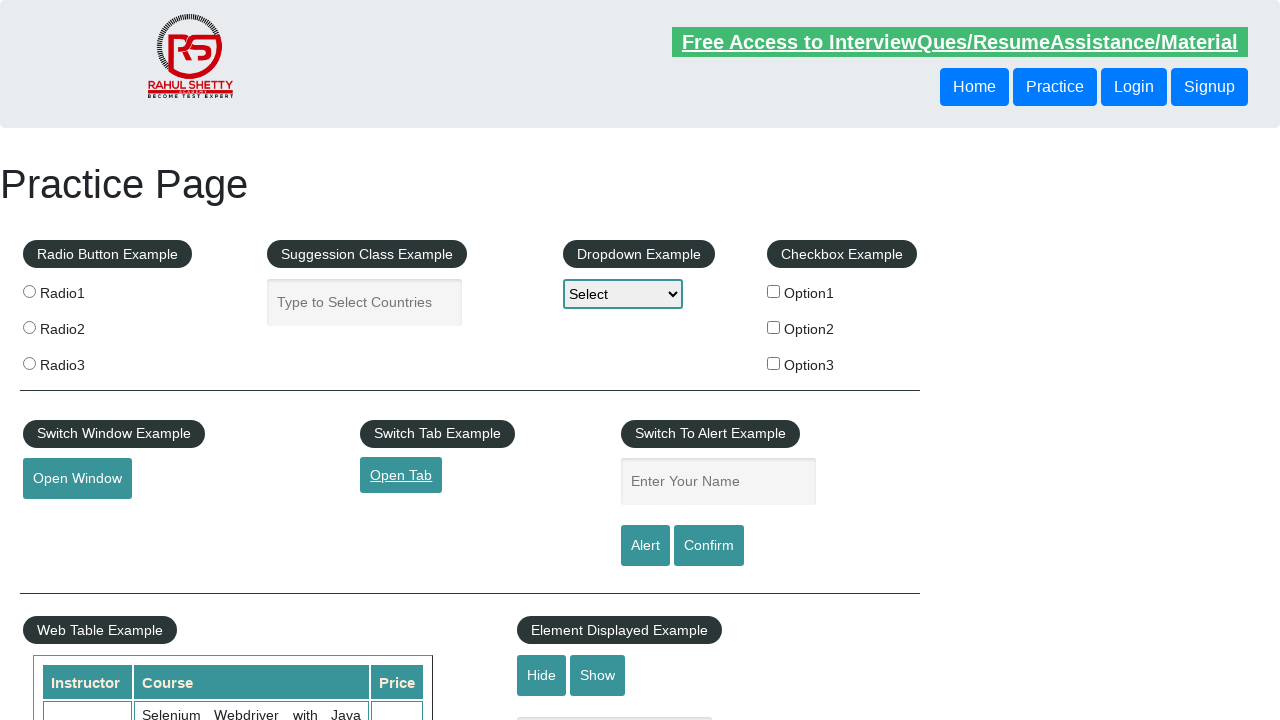